Tests drag and drop functionality by dragging element A to element B's position

Starting URL: https://the-internet.herokuapp.com/drag_and_drop

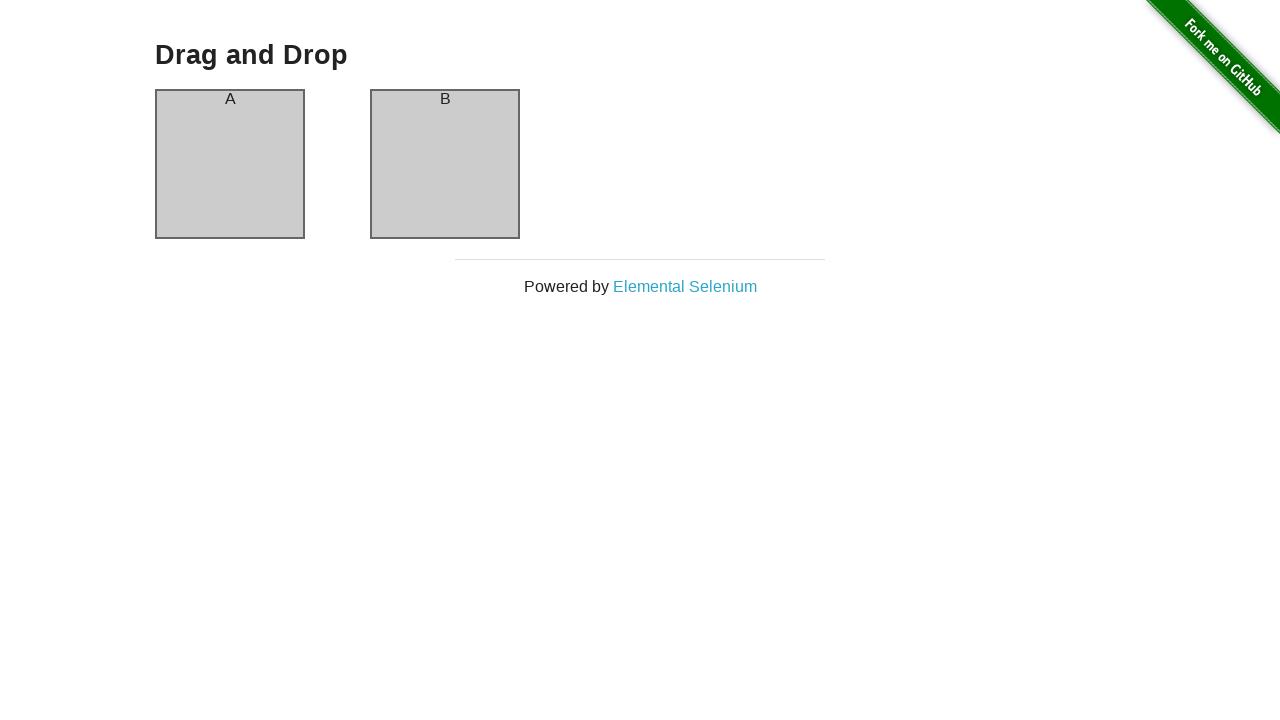

Located source element (column-a)
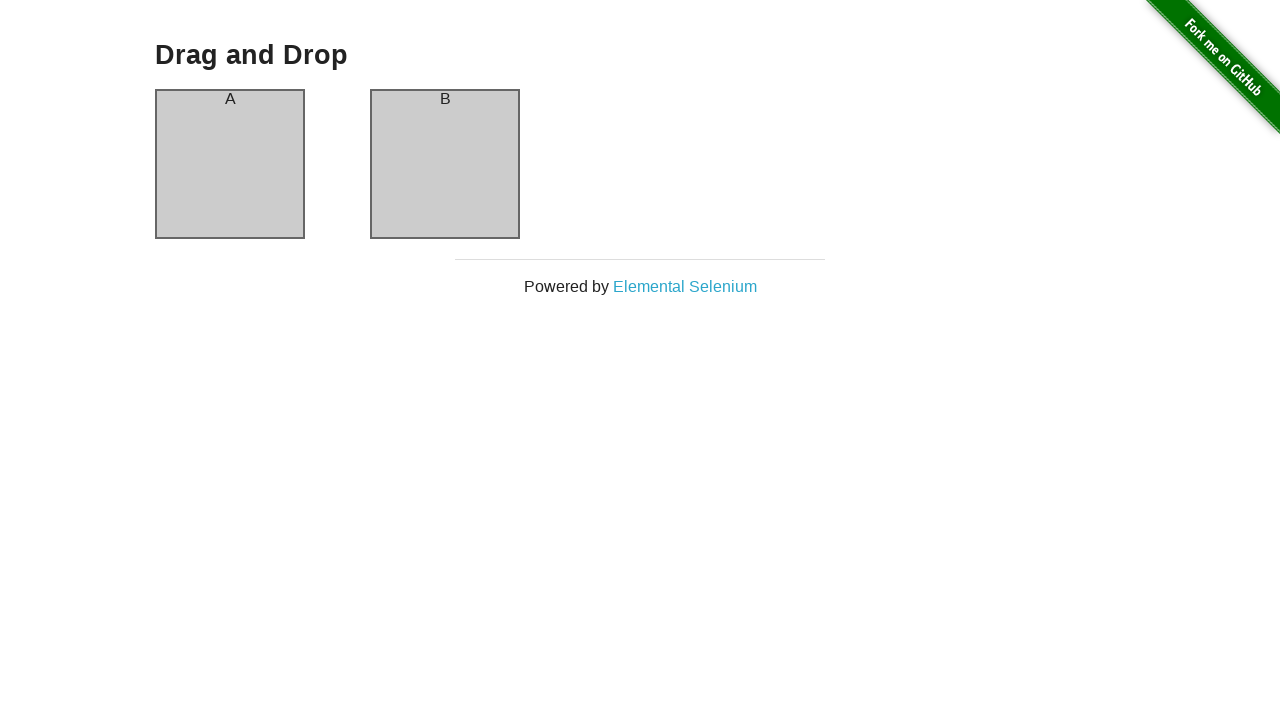

Located target element (column-b)
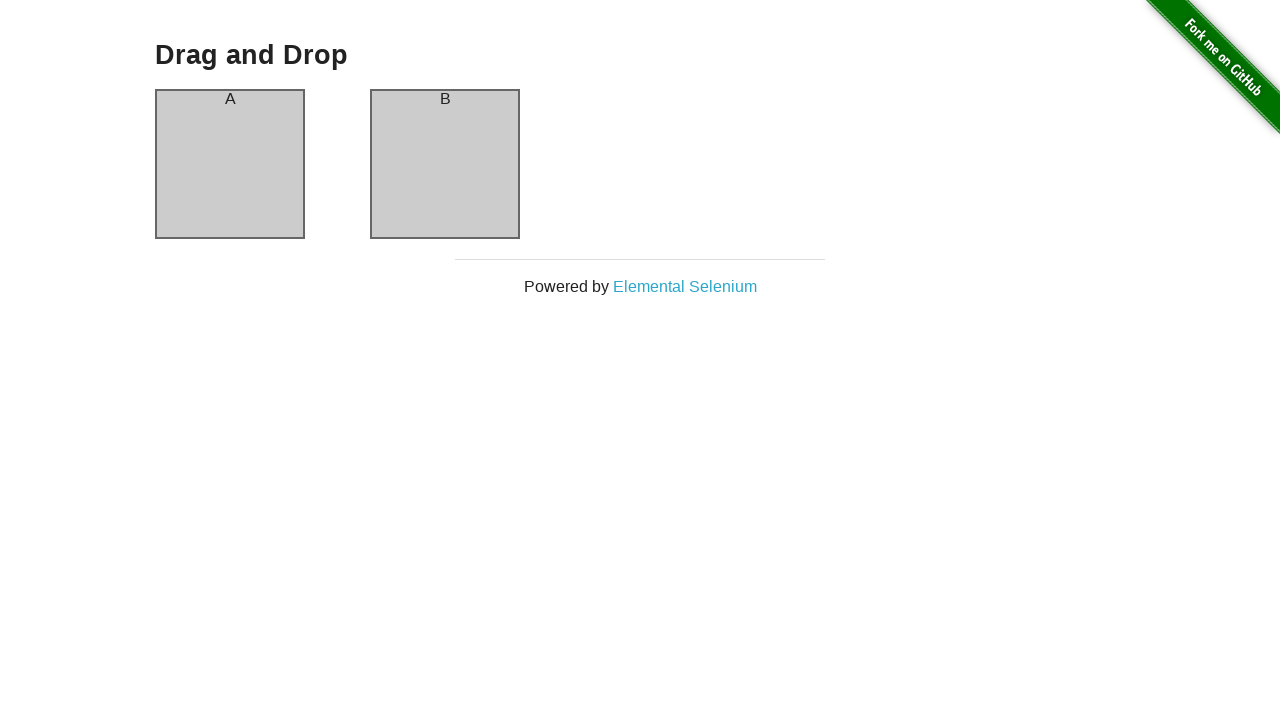

Dragged element A to element B's position at (445, 164)
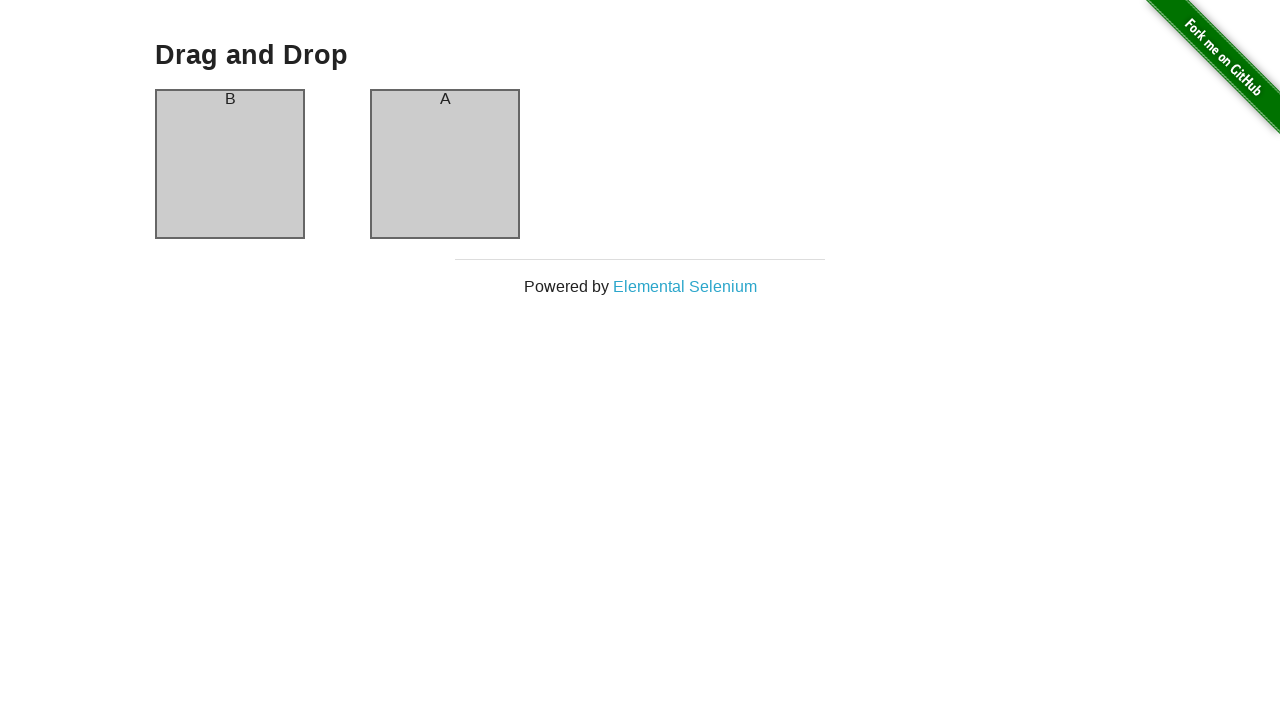

Retrieved target element text content
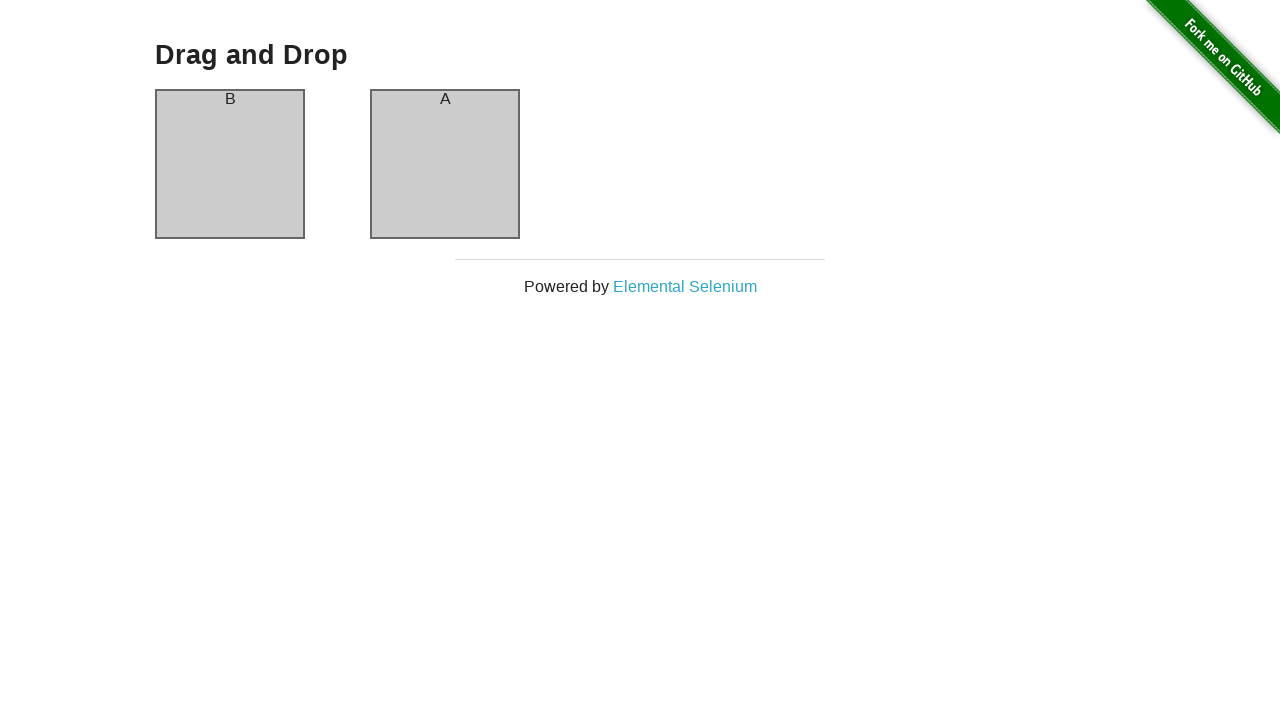

Verified drag and drop was successful - element A found in target position
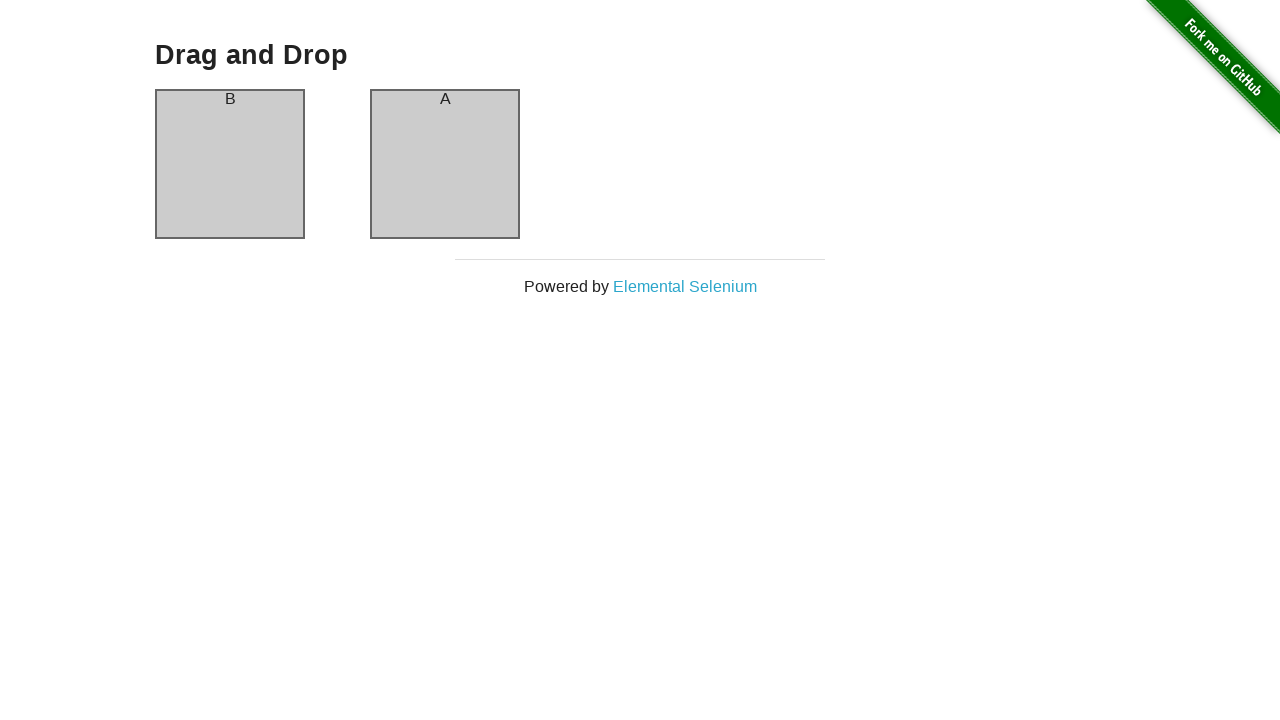

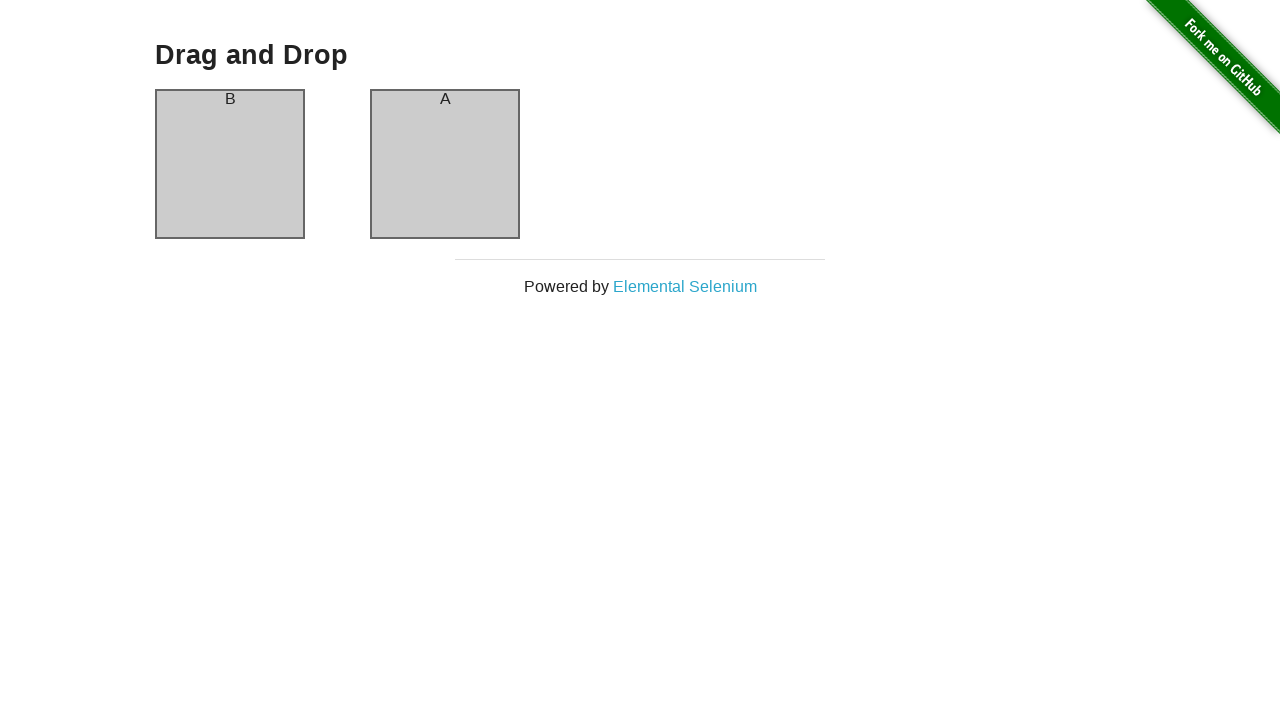